Tests that todo tasks, their order, and completed state persist after page refresh by adding 3 tasks, completing one, then reloading the page.

Starting URL: https://demo.playwright.dev/todomvc

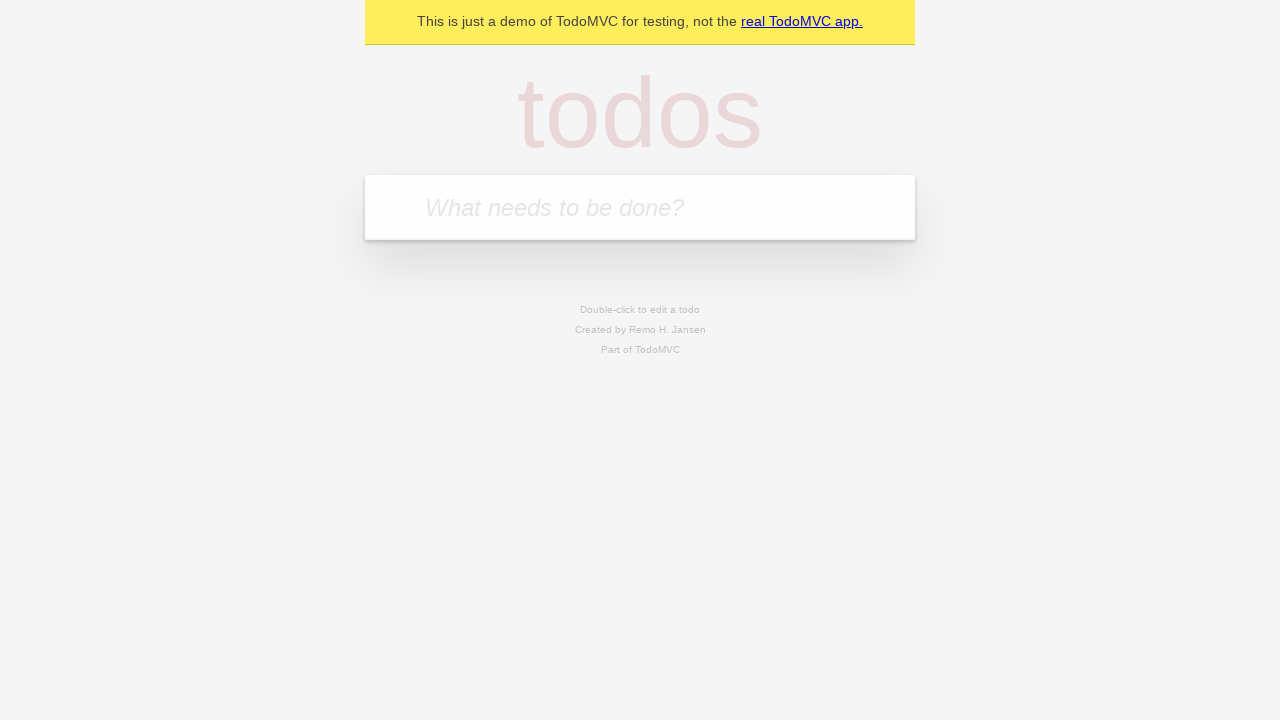

Filled first task input with 'reply to emails like a responsible adult' on .new-todo
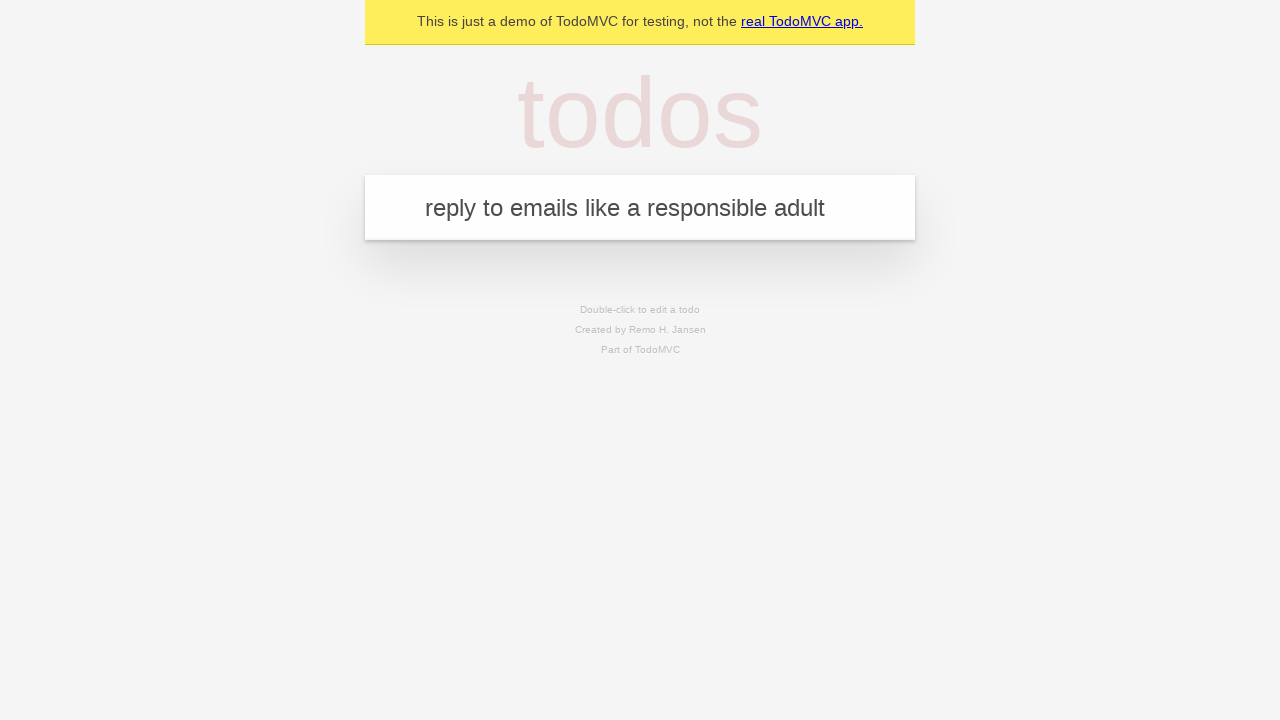

Pressed Enter to add first task on .new-todo
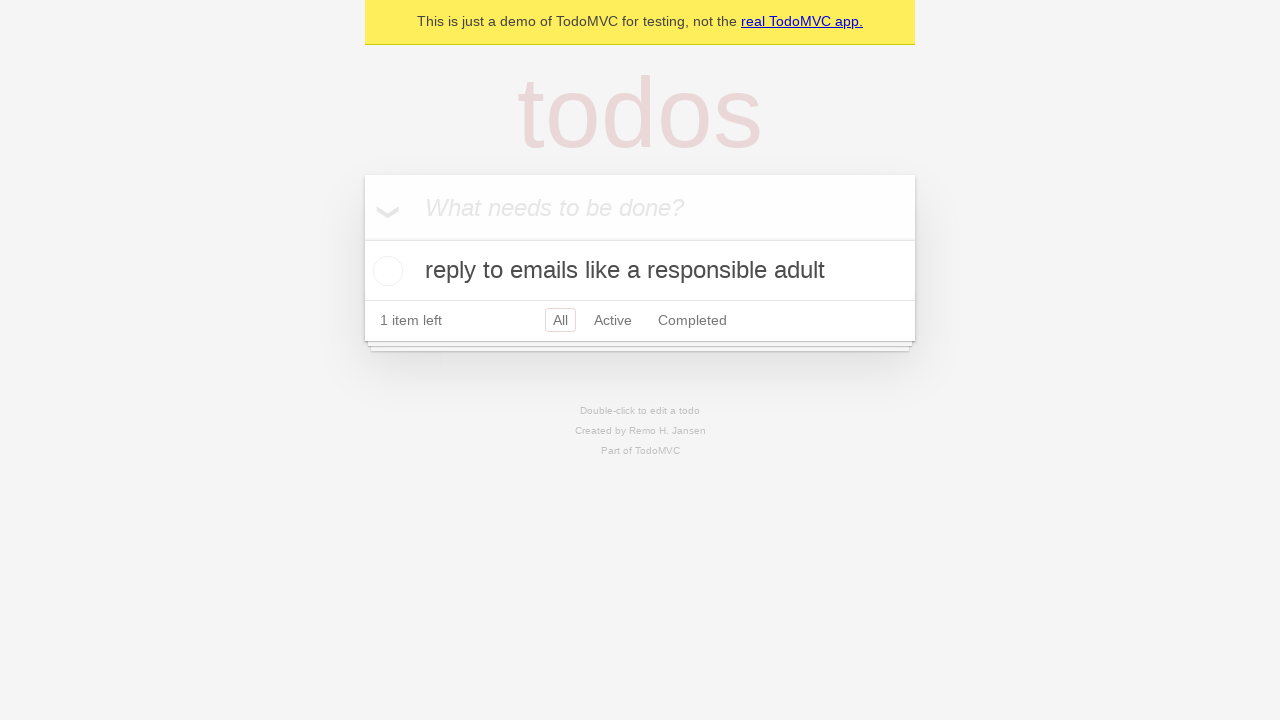

Filled second task input with 'call mom before she calls again' on .new-todo
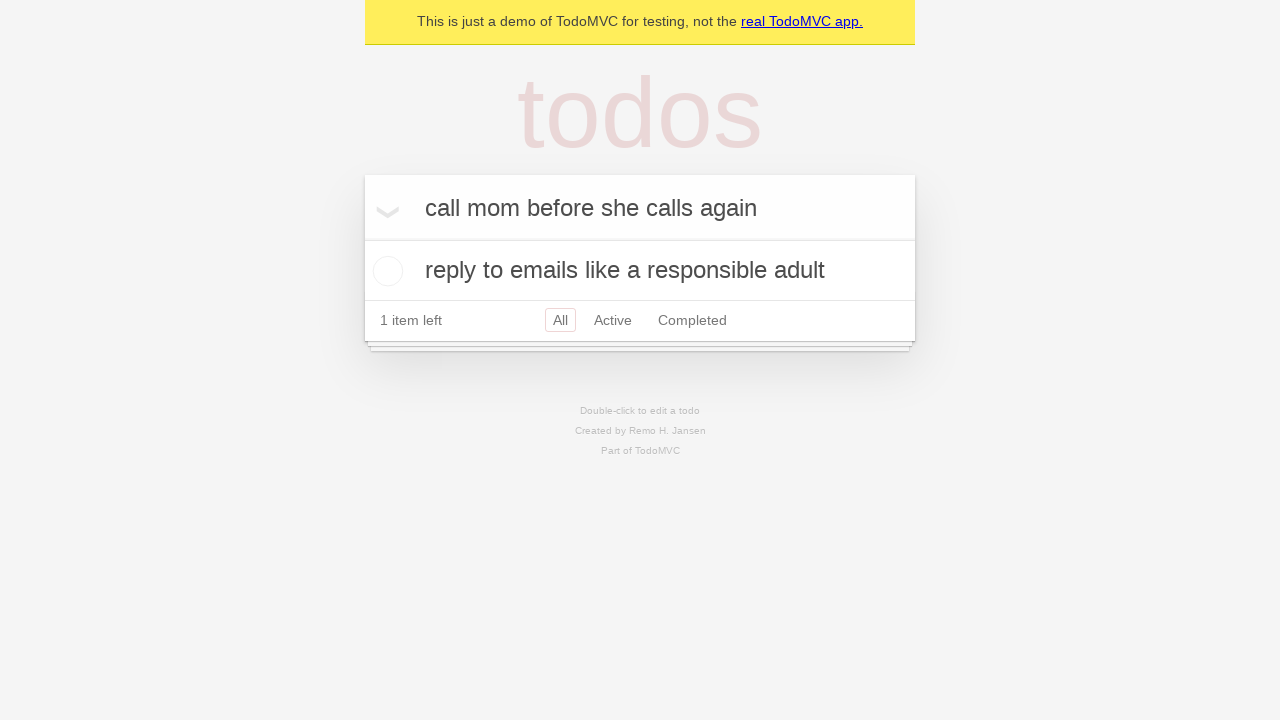

Pressed Enter to add second task on .new-todo
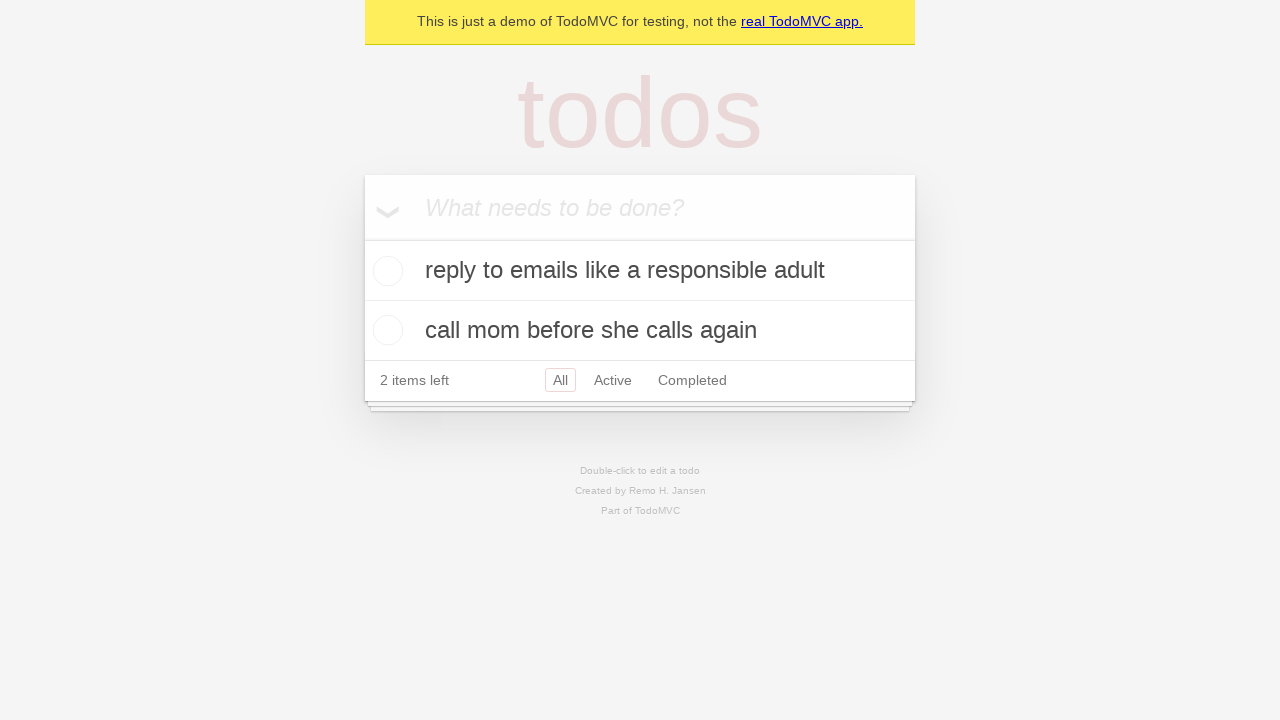

Filled third task input with 'start sorting the laundry and hope for the best' on .new-todo
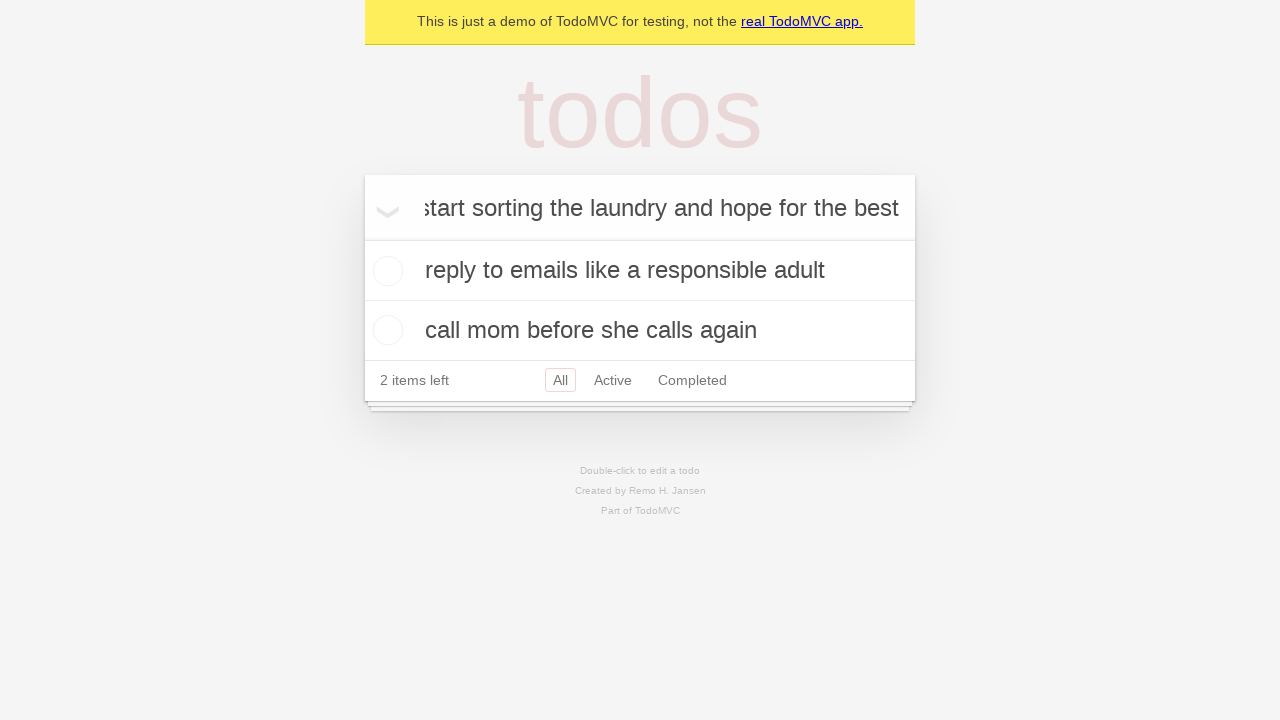

Pressed Enter to add third task on .new-todo
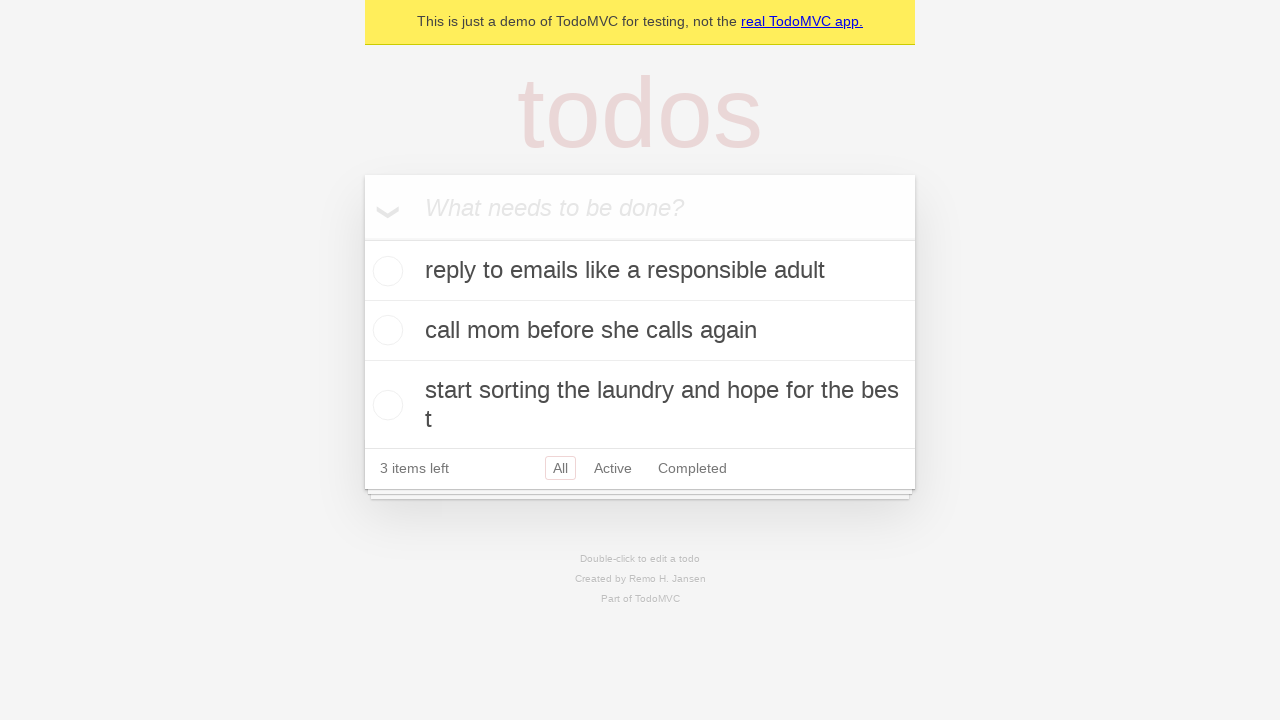

Clicked toggle checkbox on second task to mark as completed at (385, 330) on .todo-list li:nth-child(2) .toggle
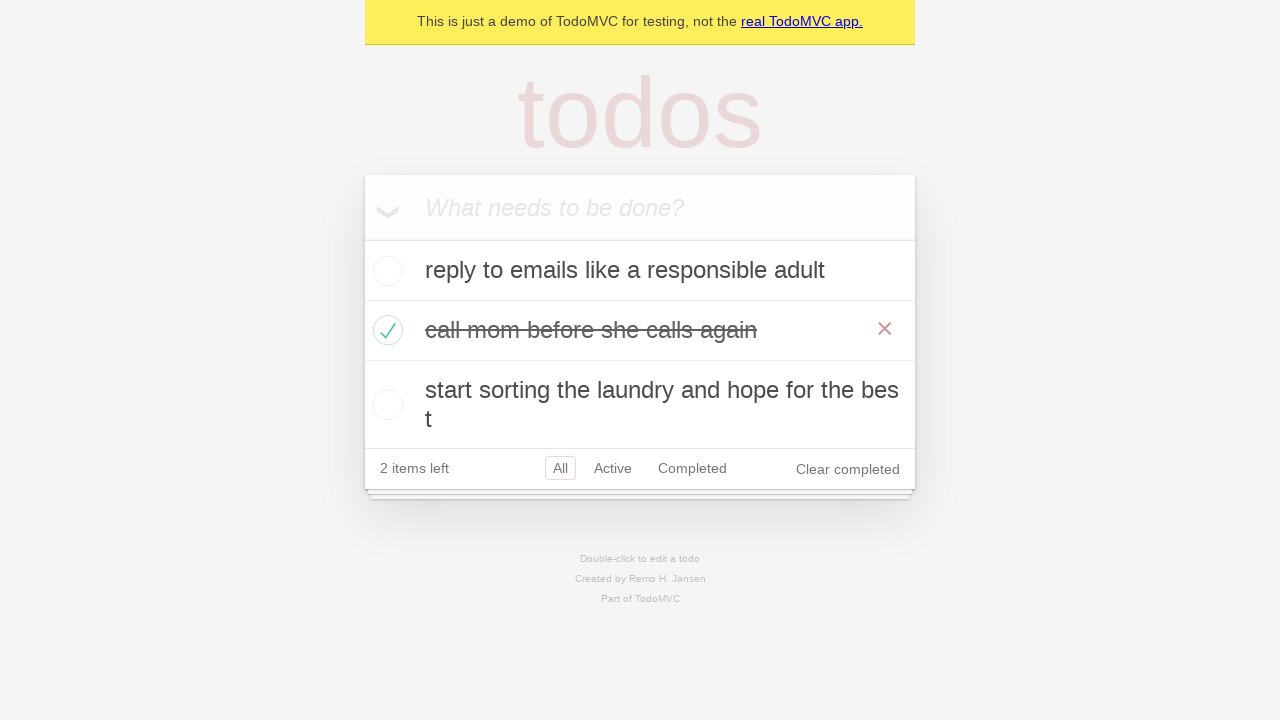

Waited for task list items to be visible
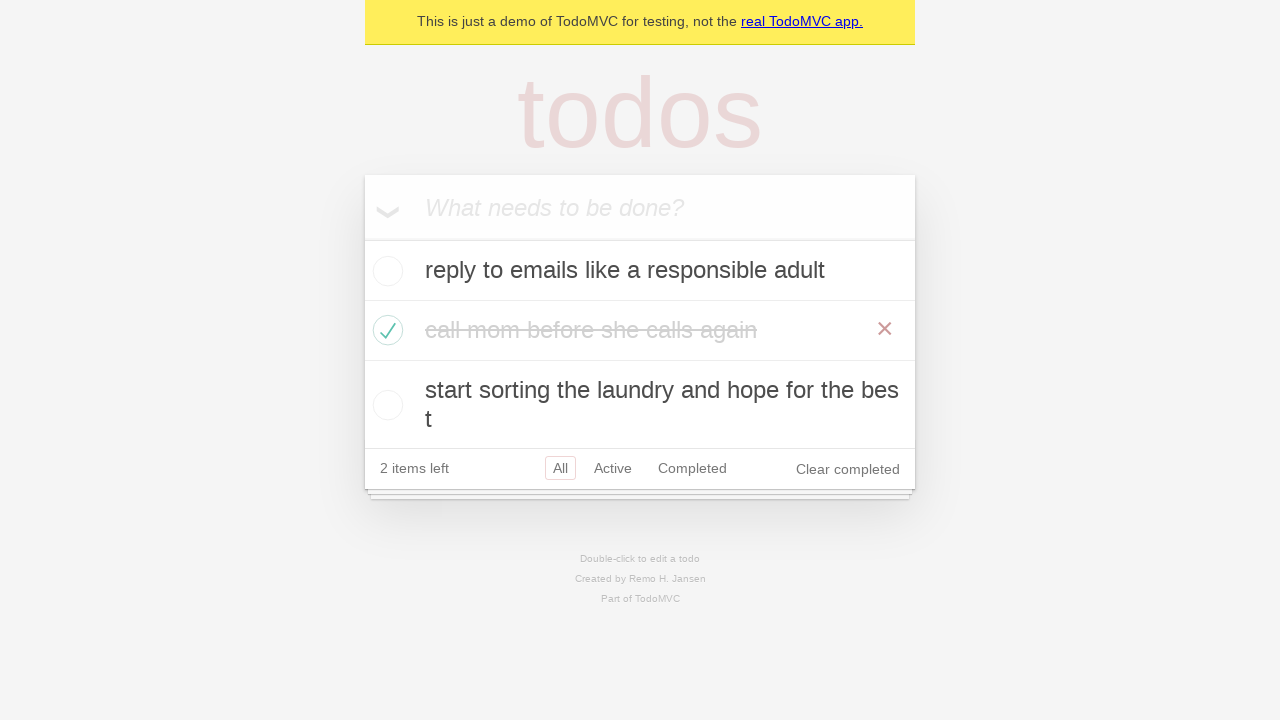

Reloaded the page to test persistence of tasks and completed state
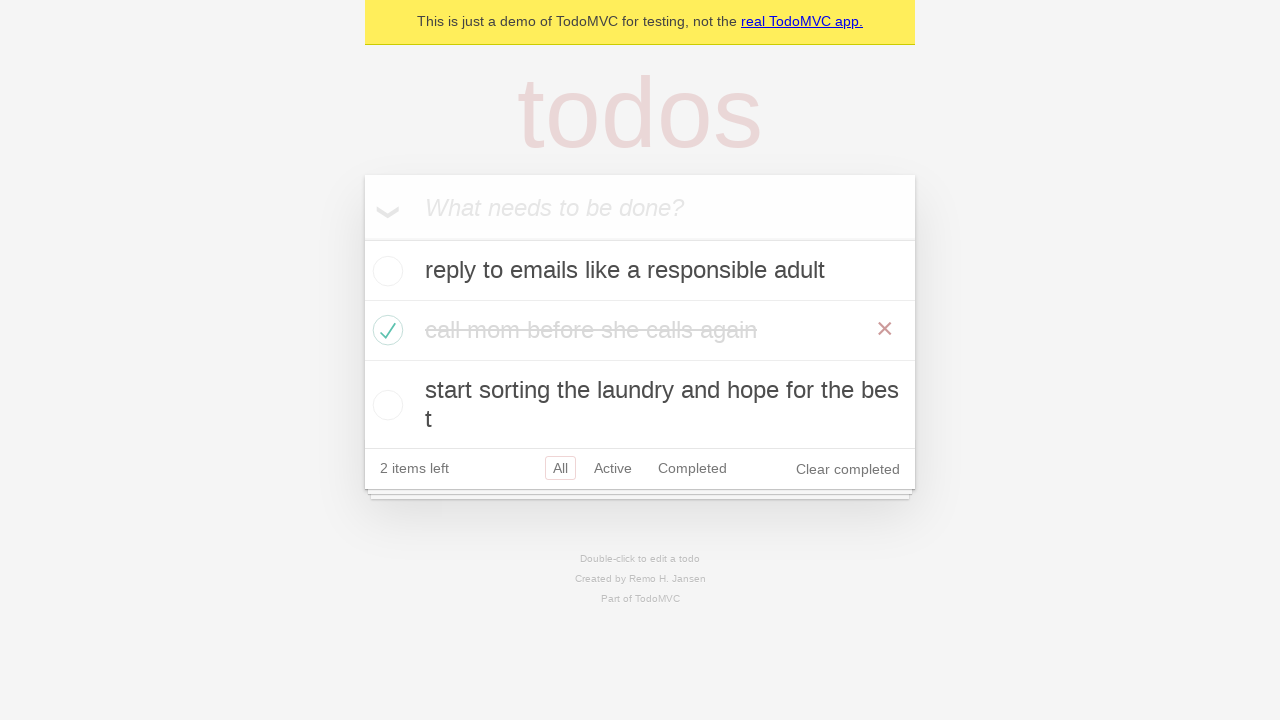

Waited for task list items to reload after page refresh
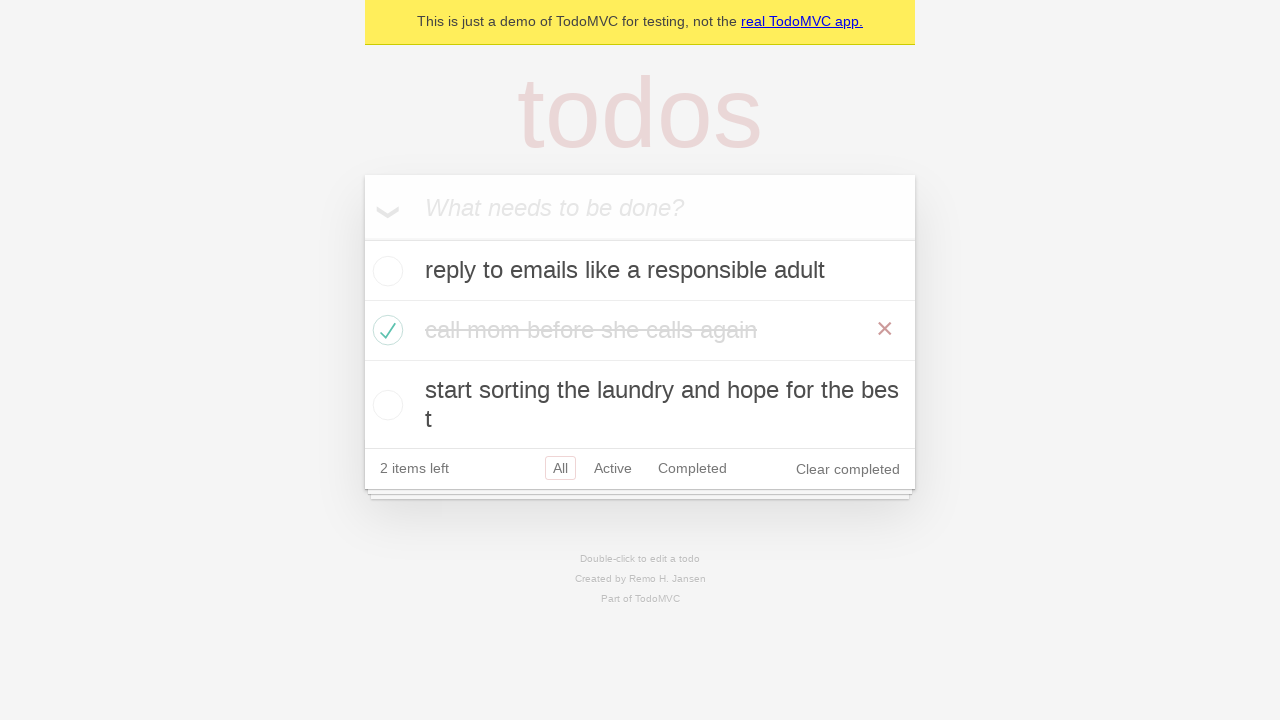

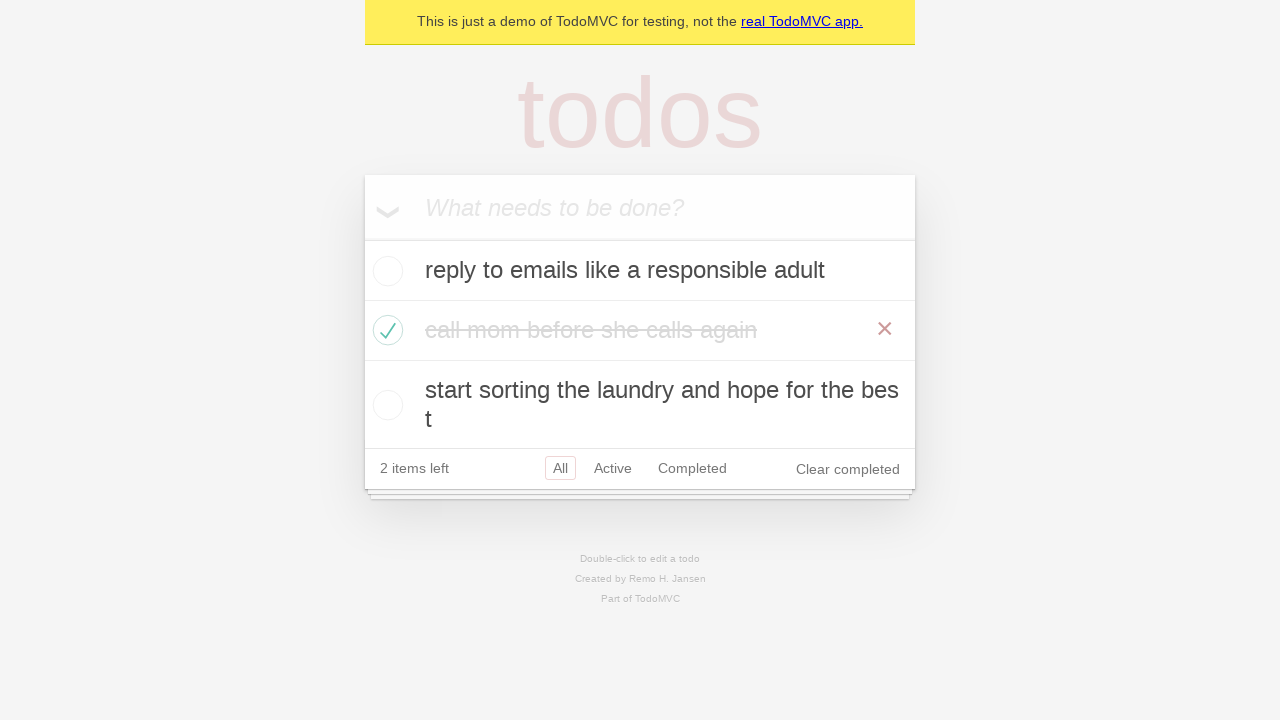